Tests the search functionality on the PROS website by opening the search toggle, entering a search term, and submitting the search

Starting URL: https://pros.unicam.it/

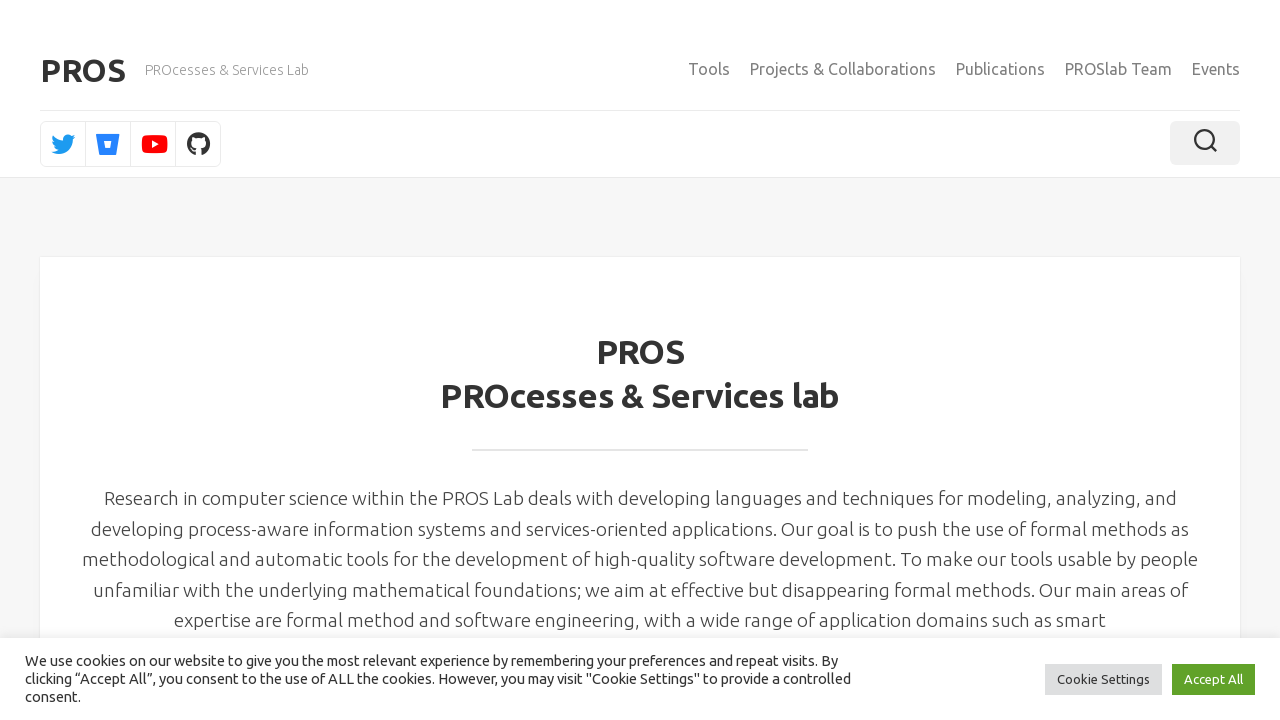

Clicked search toggle to open search at (1205, 143) on .toggle-search
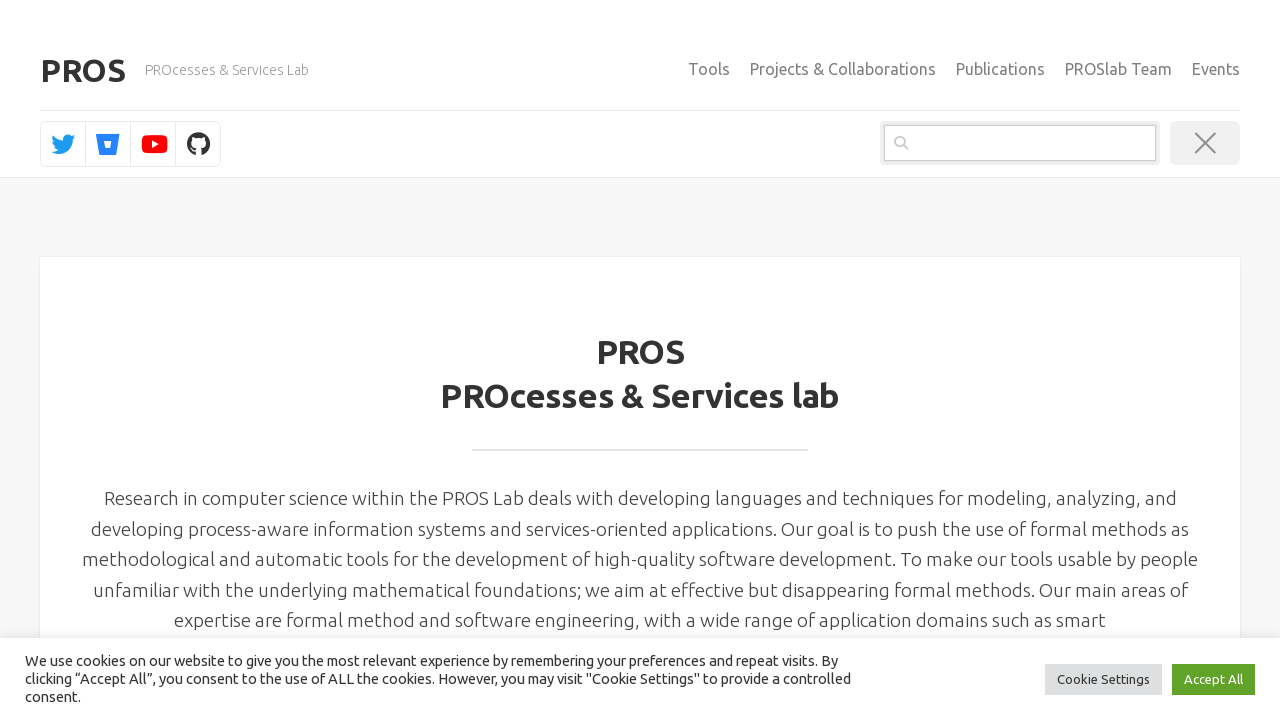

Clicked search input field at (1020, 143) on .search
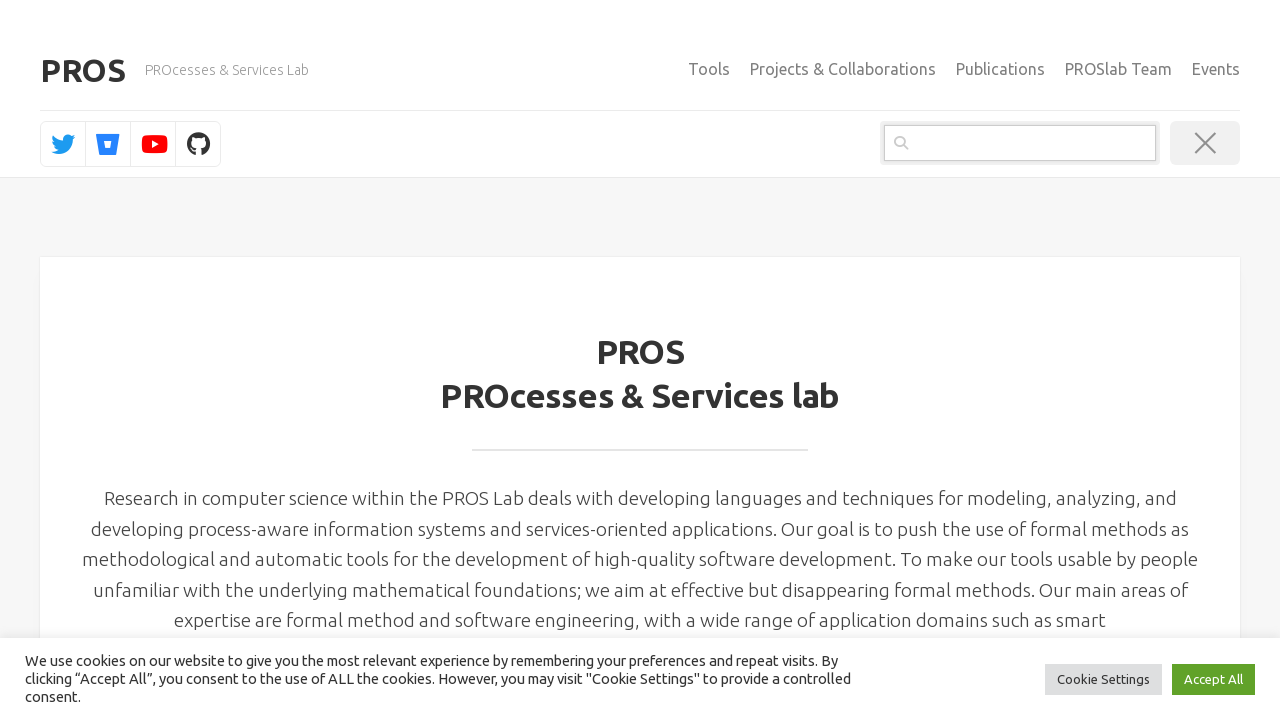

Entered search term 'bprove' on .search
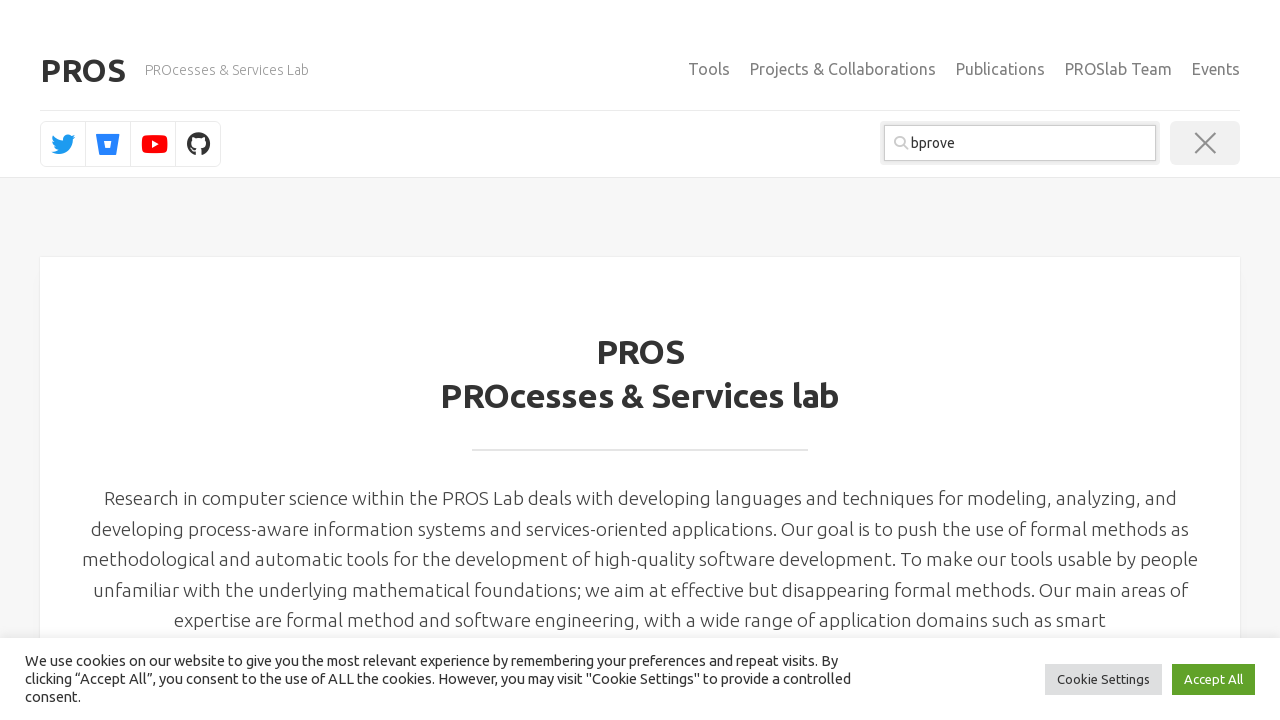

Pressed Enter to submit search on .search
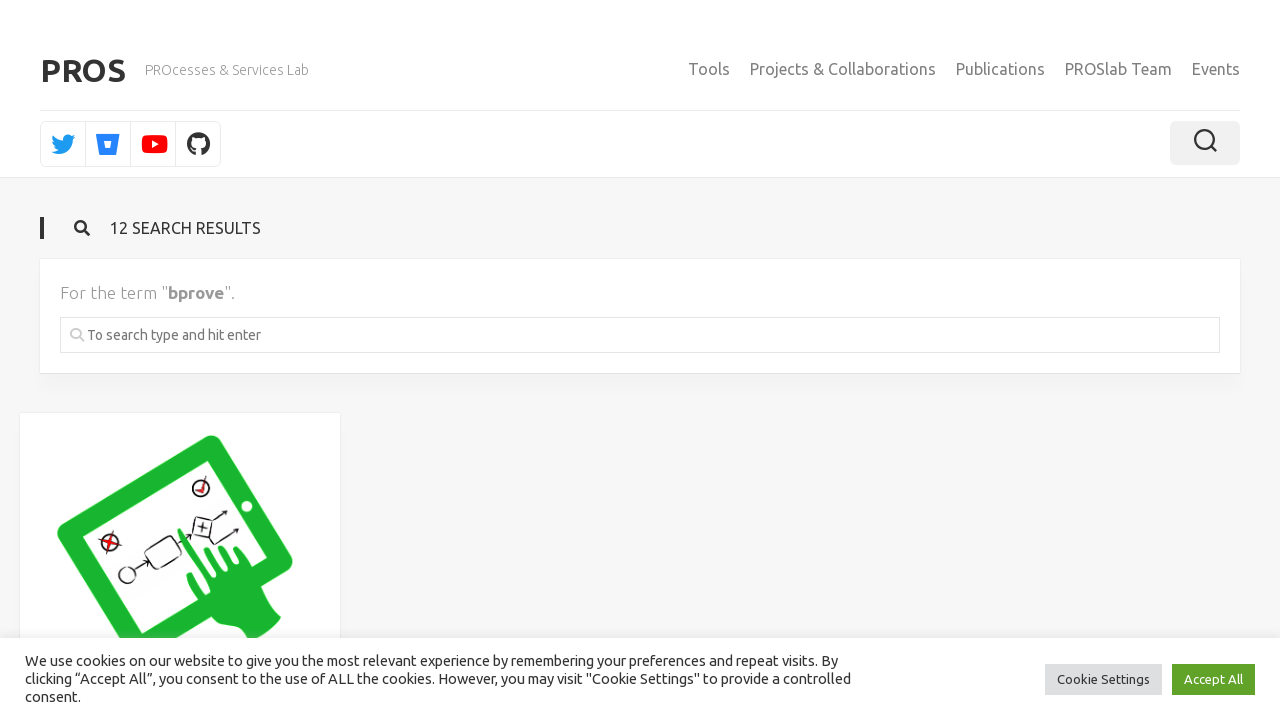

Search results loaded successfully
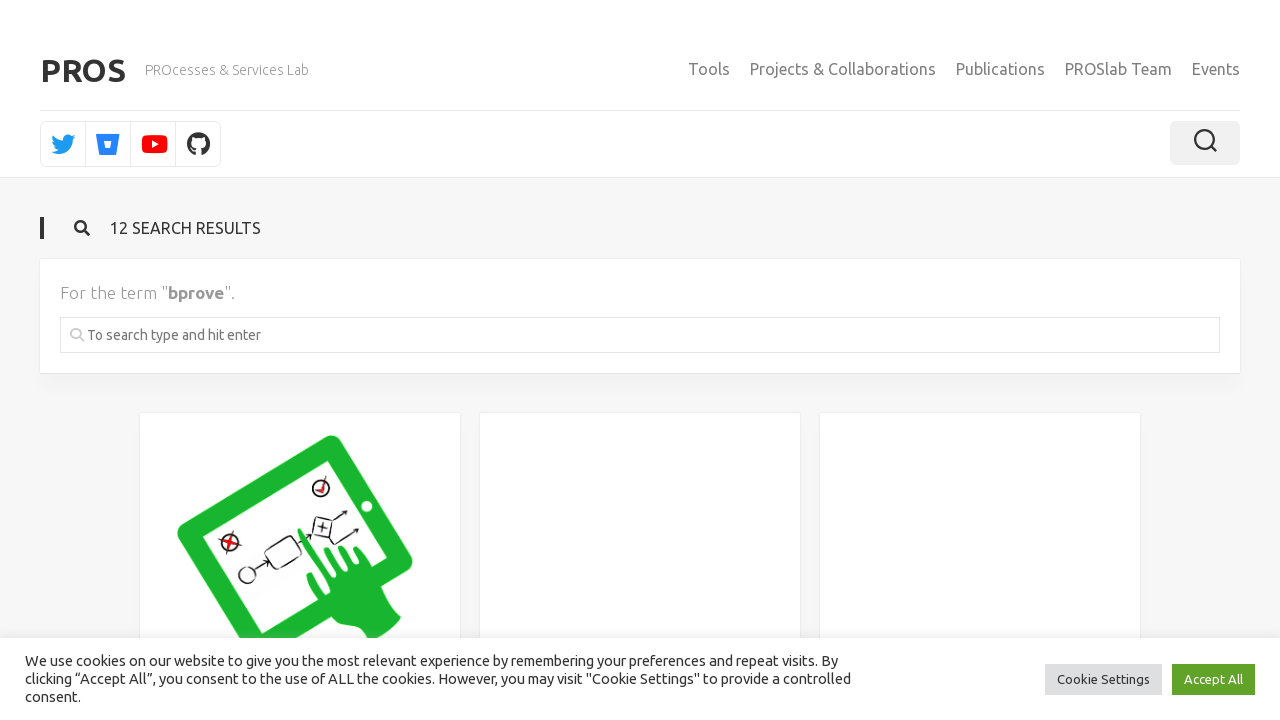

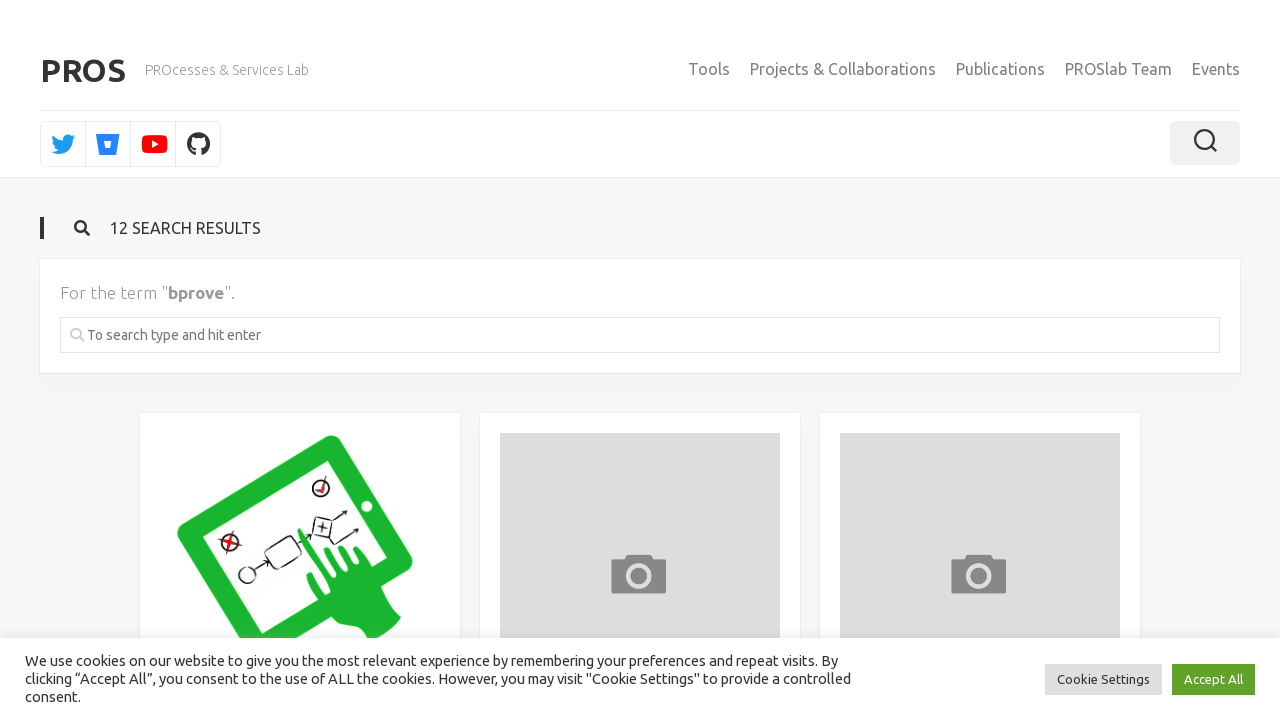